Tests JavaScript alert popup by clicking the JS Alert button, accepting the alert, and verifying the alert text

Starting URL: https://the-internet.herokuapp.com/javascript_alerts

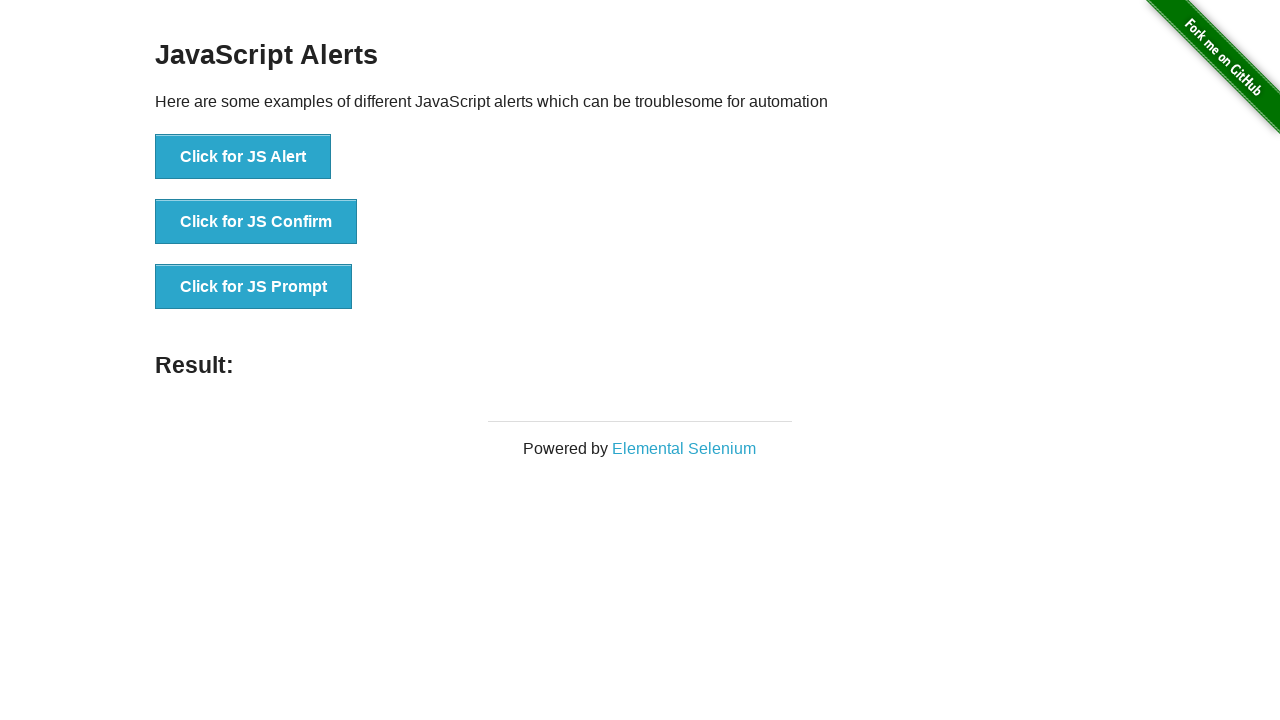

Clicked the JS Alert button at (243, 157) on button[onclick*='jsAlert']
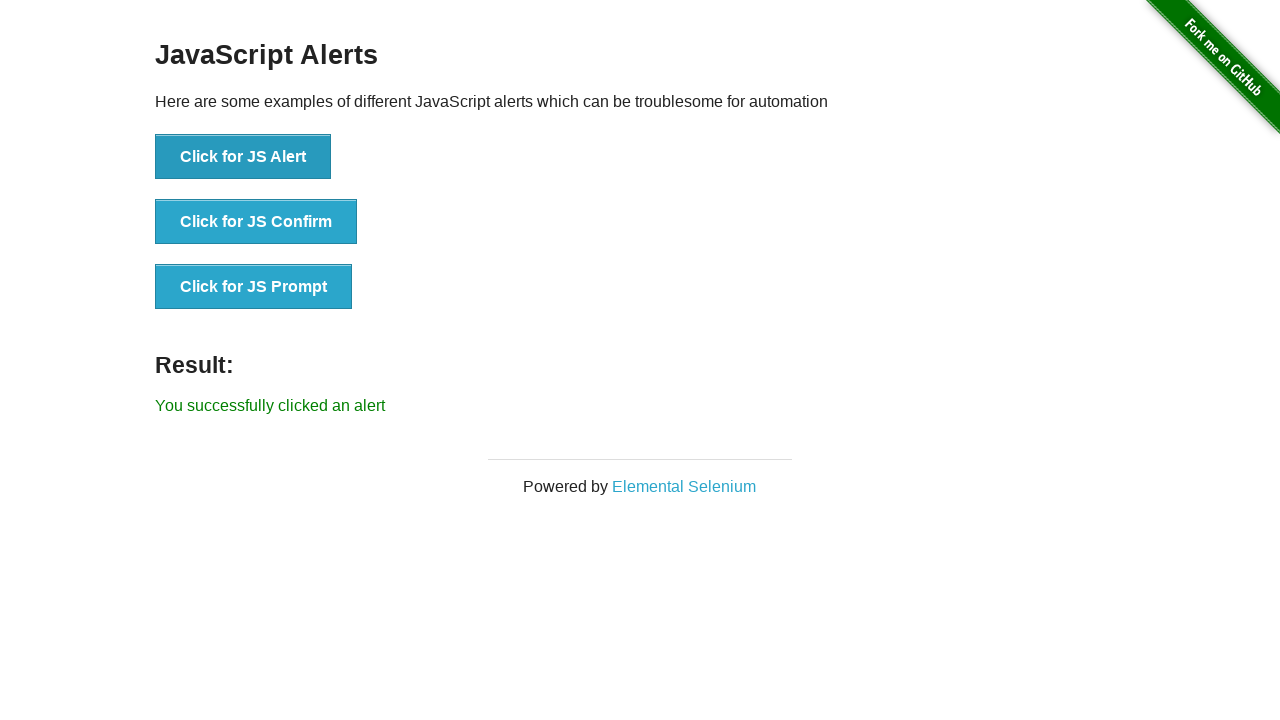

Set up dialog handler to accept alerts
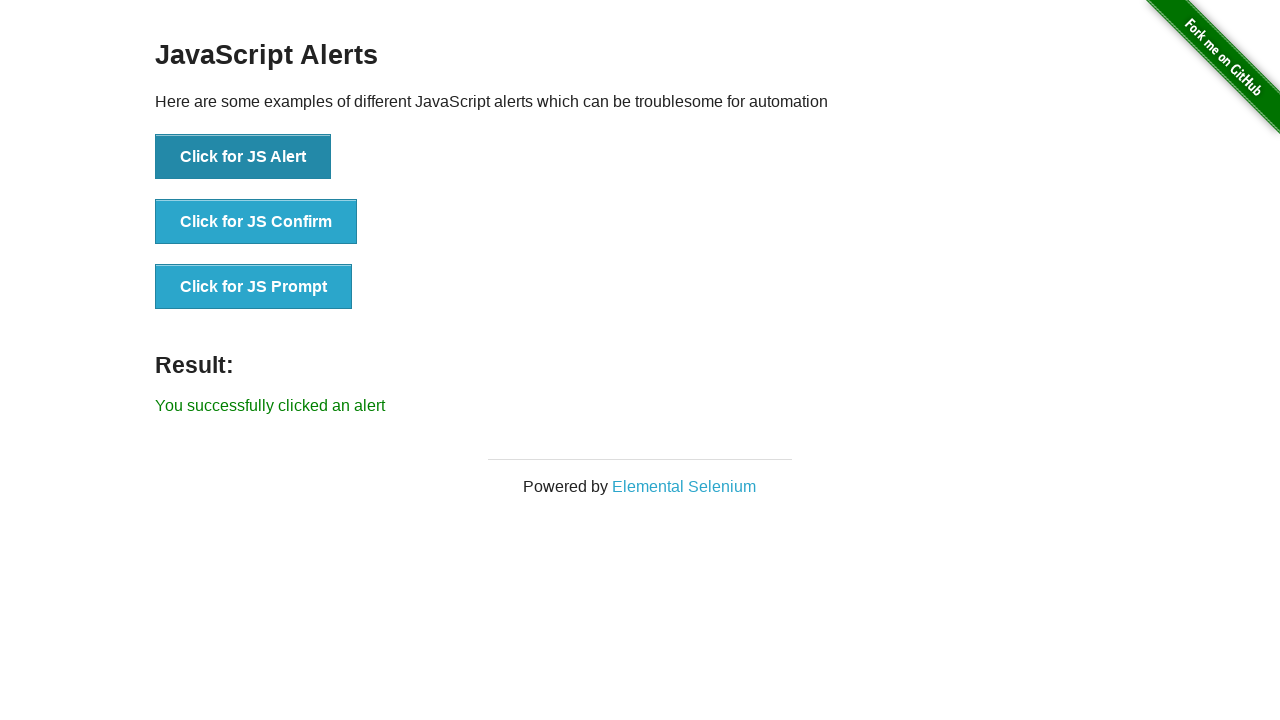

Clicked the JS Alert button to trigger alert popup at (243, 157) on button[onclick*='jsAlert']
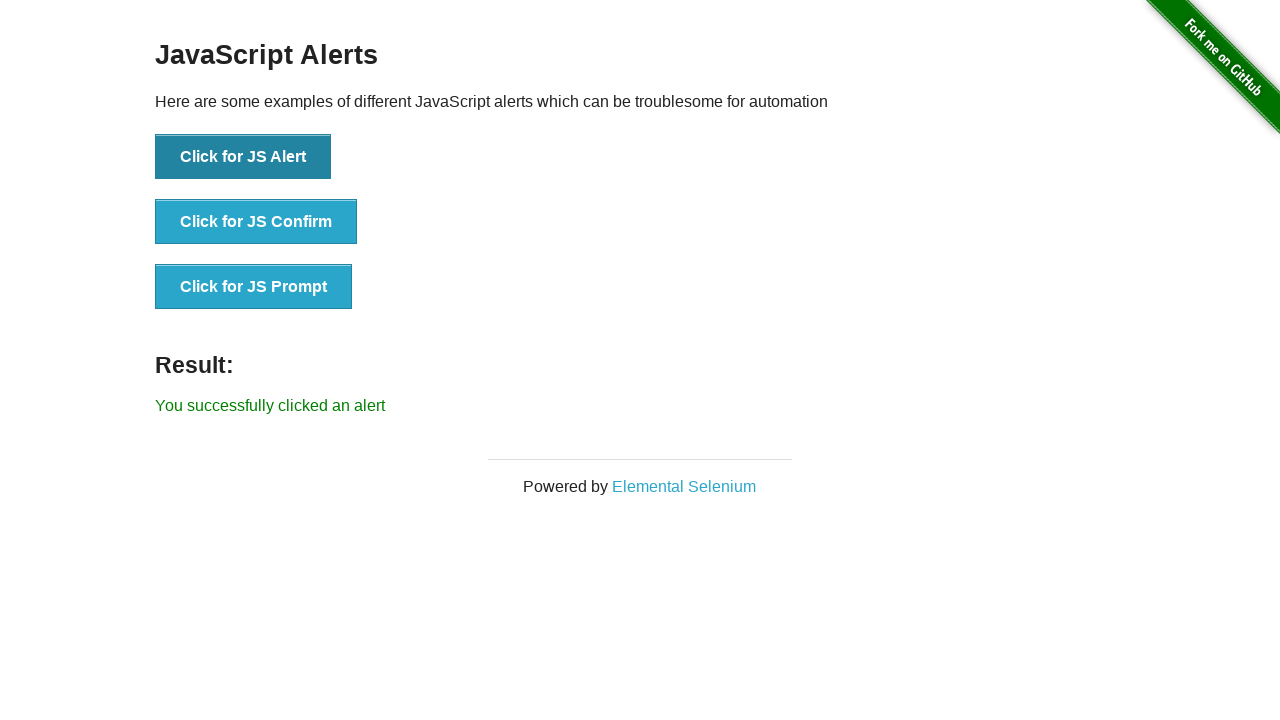

Alert was accepted and result element loaded
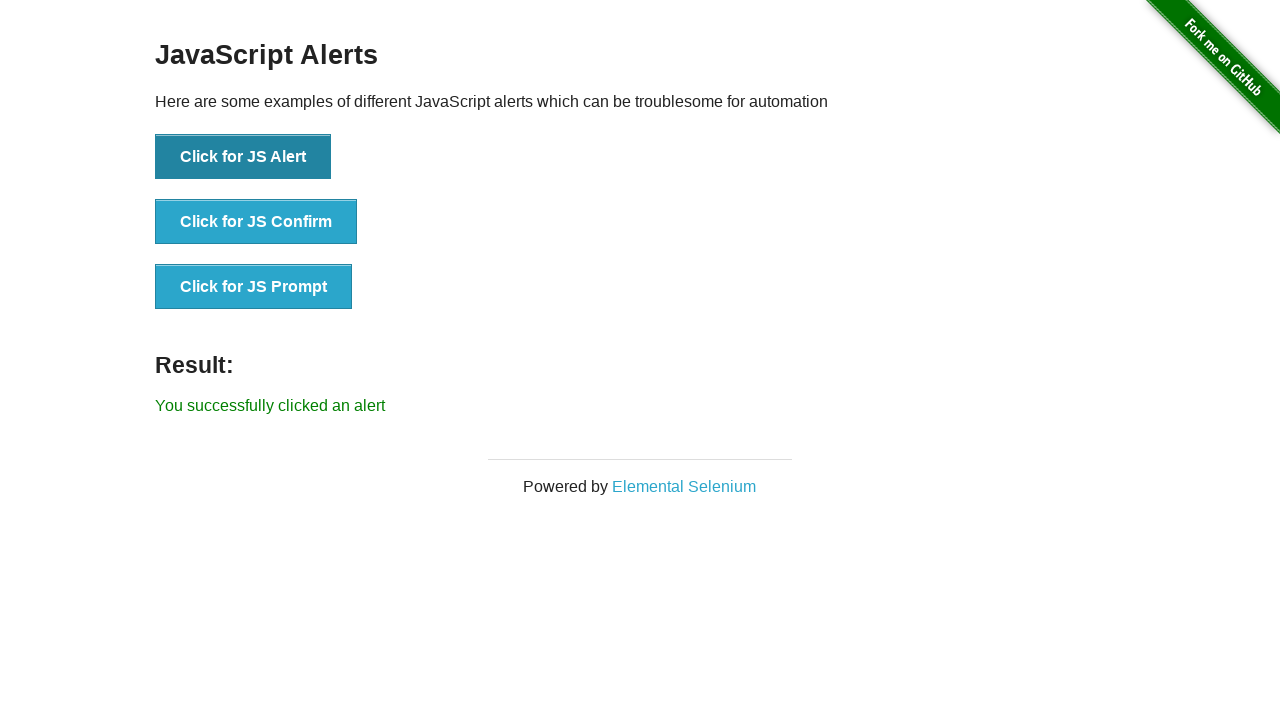

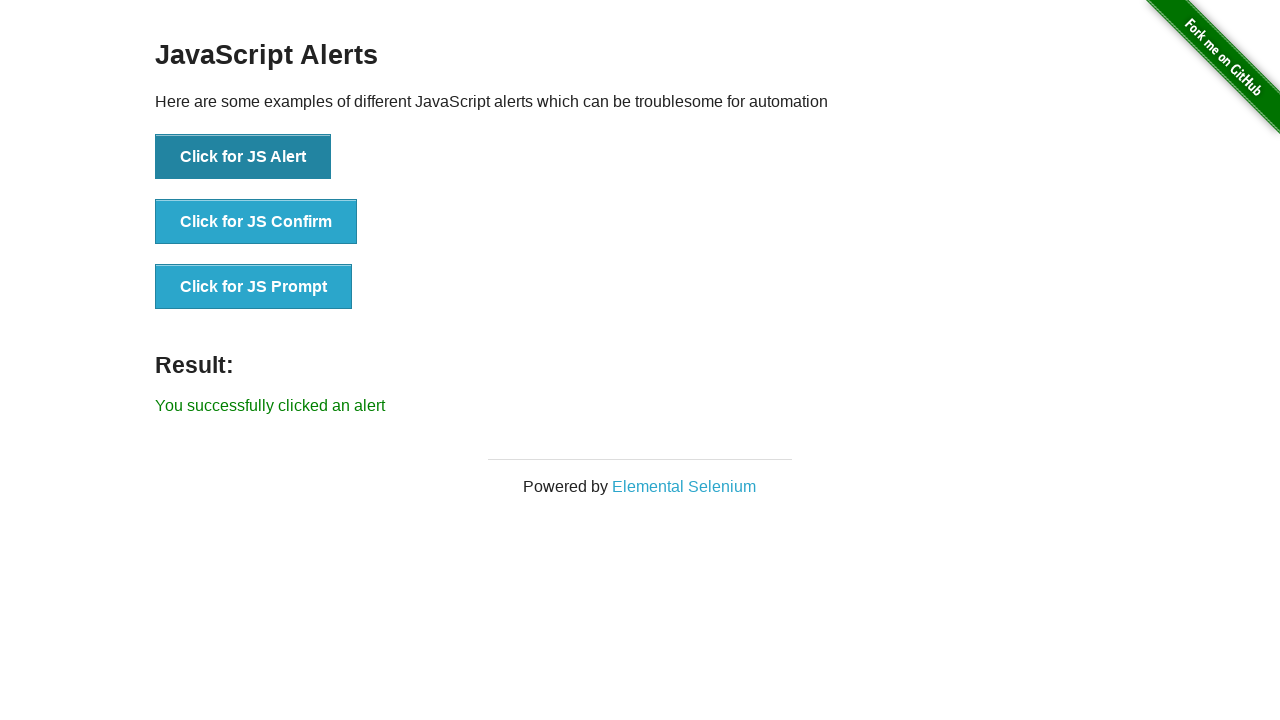